Verifies that clicking on the Products button and then the BABYHUG brand button navigates to the correct brand products page.

Starting URL: https://www.automationexercise.com/

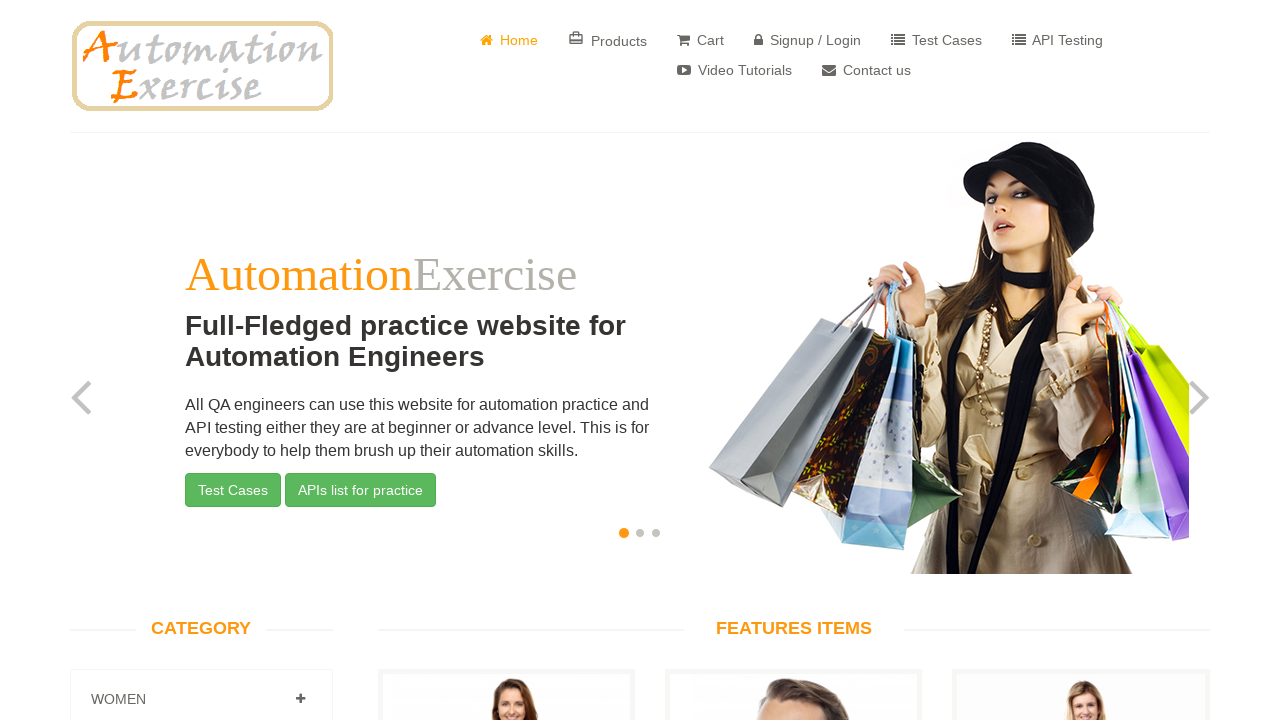

Clicked on the Products button at (608, 40) on a[href='/products']
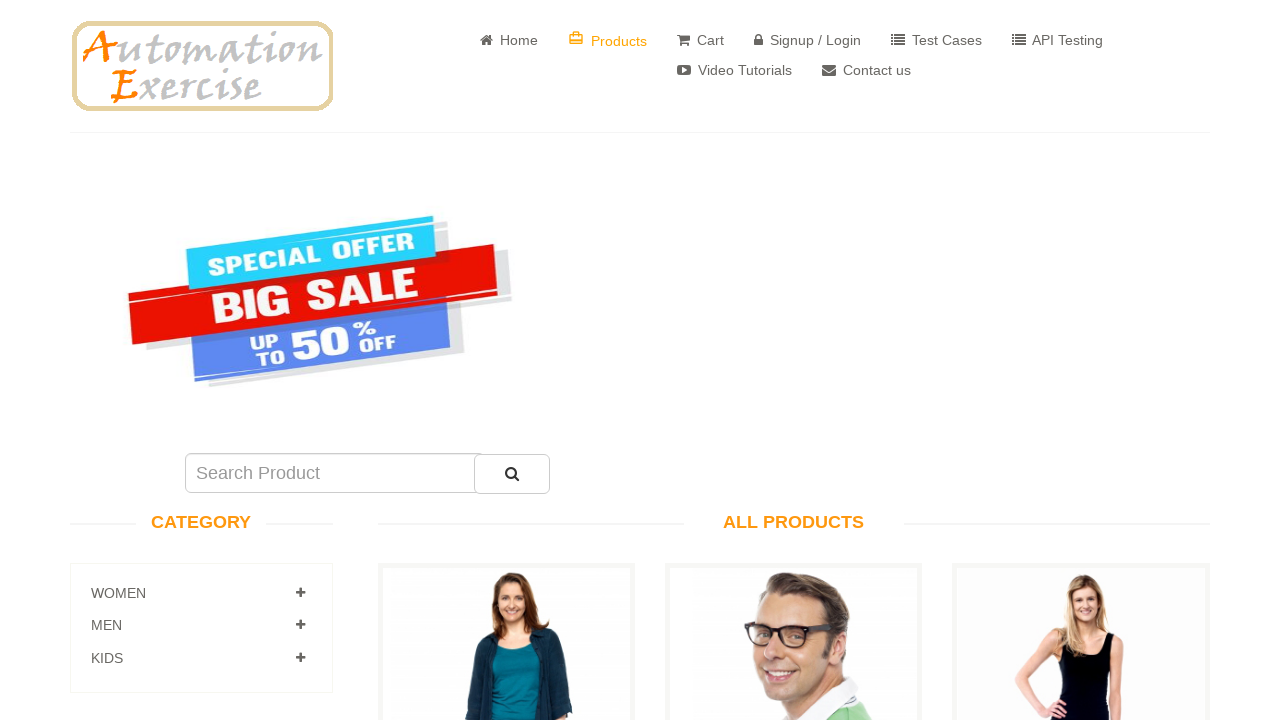

BABYHUG brand button became visible
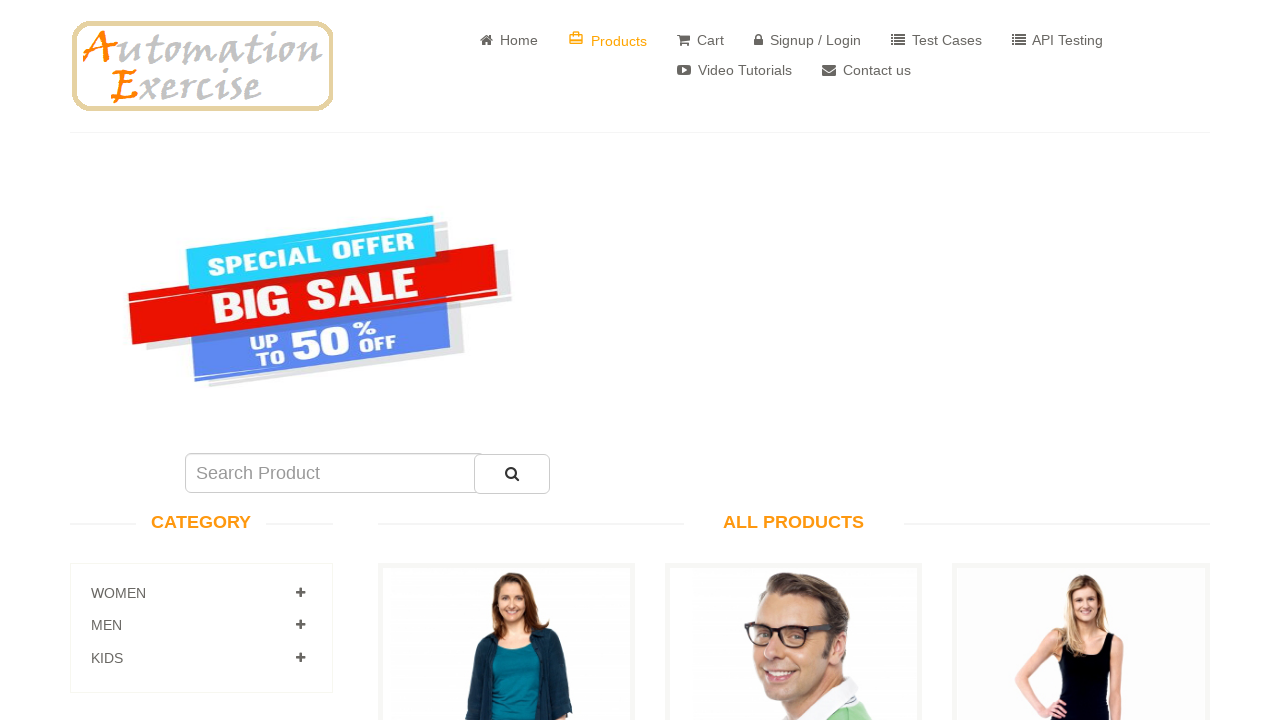

Located the BABYHUG brand button element
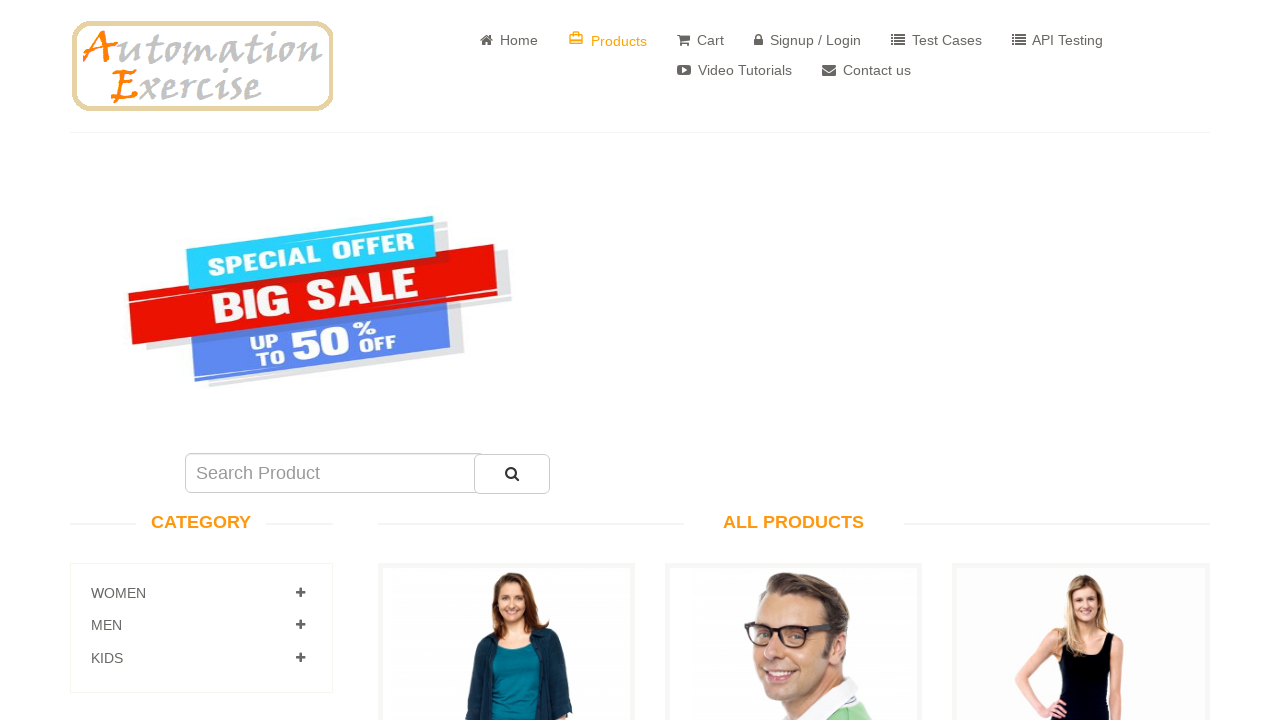

Scrolled BABYHUG brand button into view
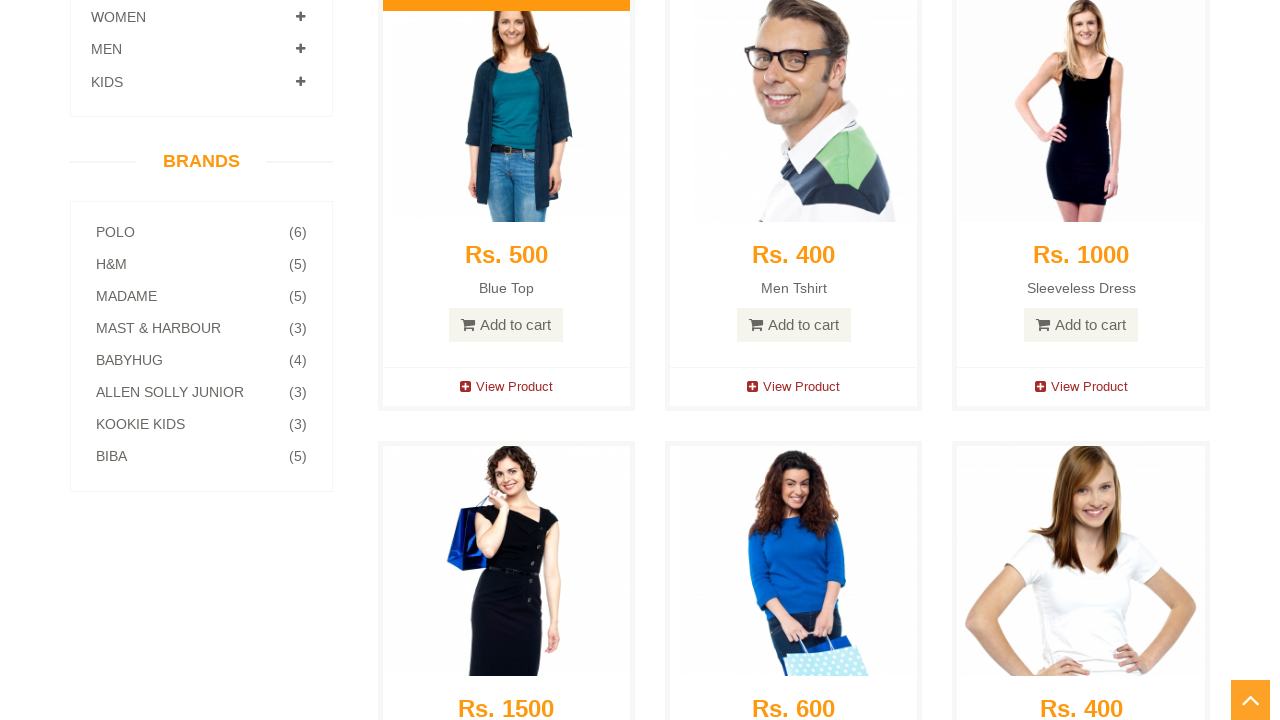

Clicked on the BABYHUG brand button at (201, 360) on a[href='/brand_products/Babyhug']
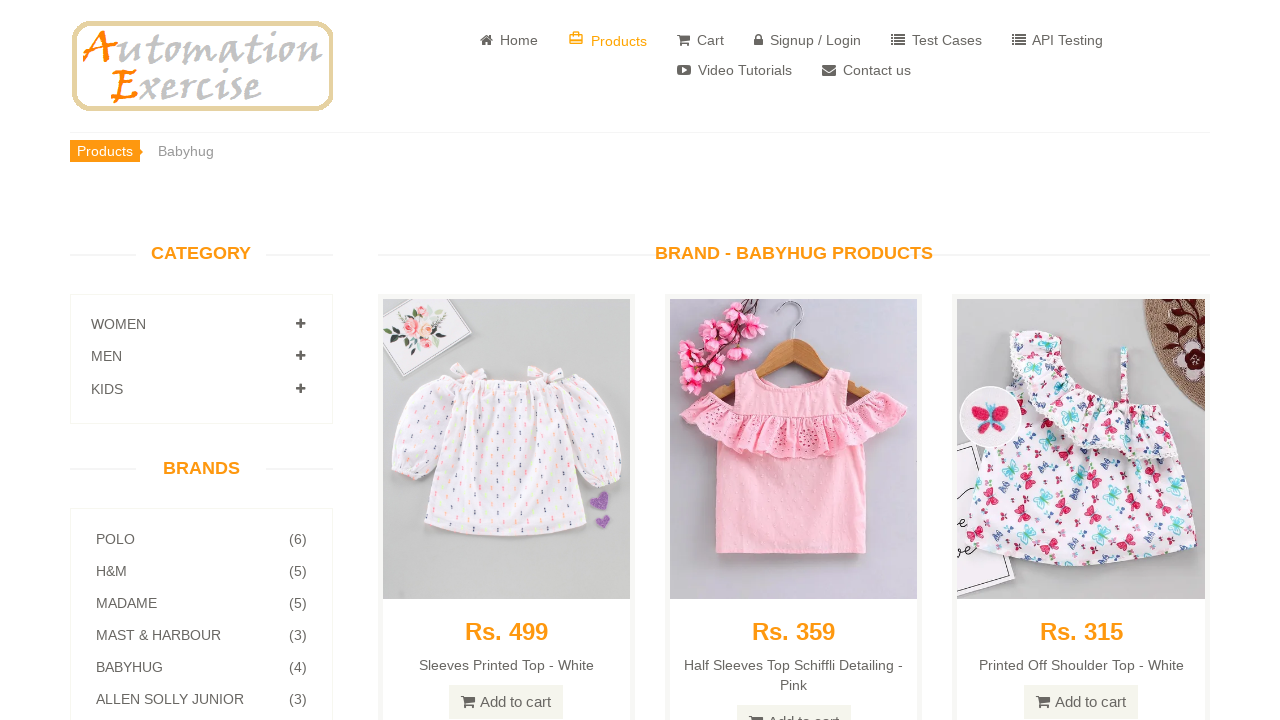

Verified navigation to BABYHUG brand products page (URL contains /brand_products/Babyhug)
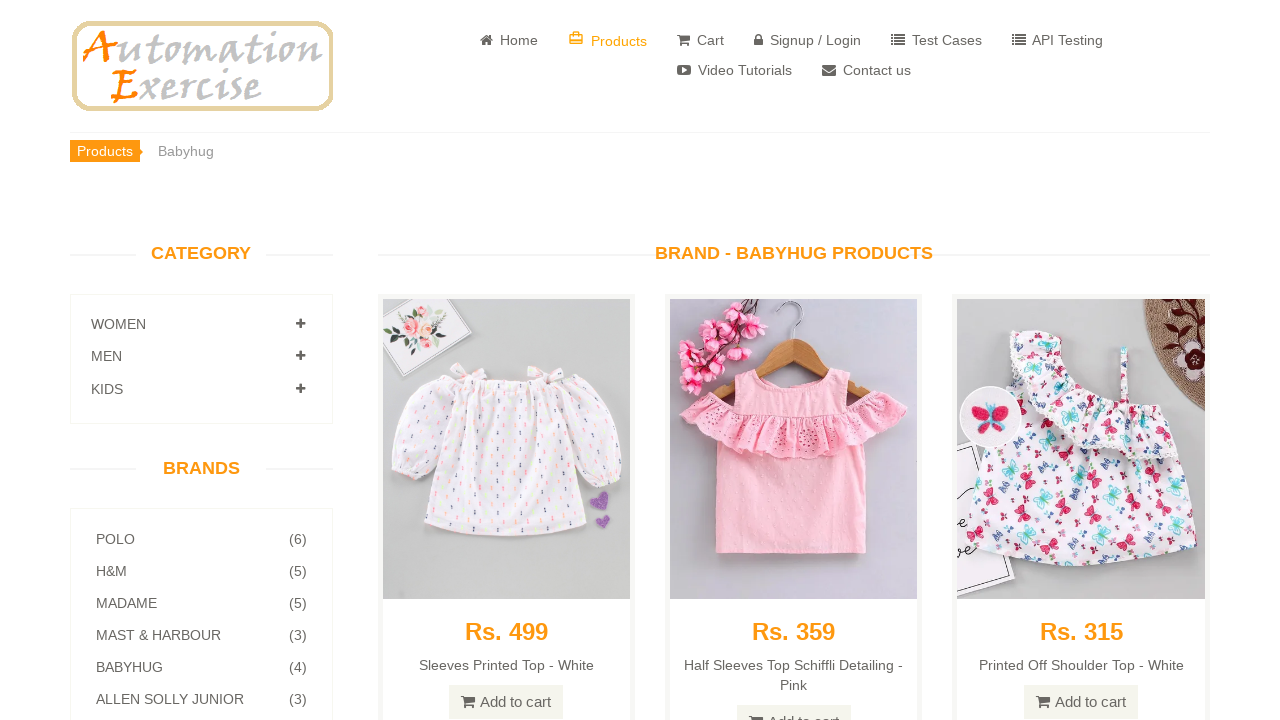

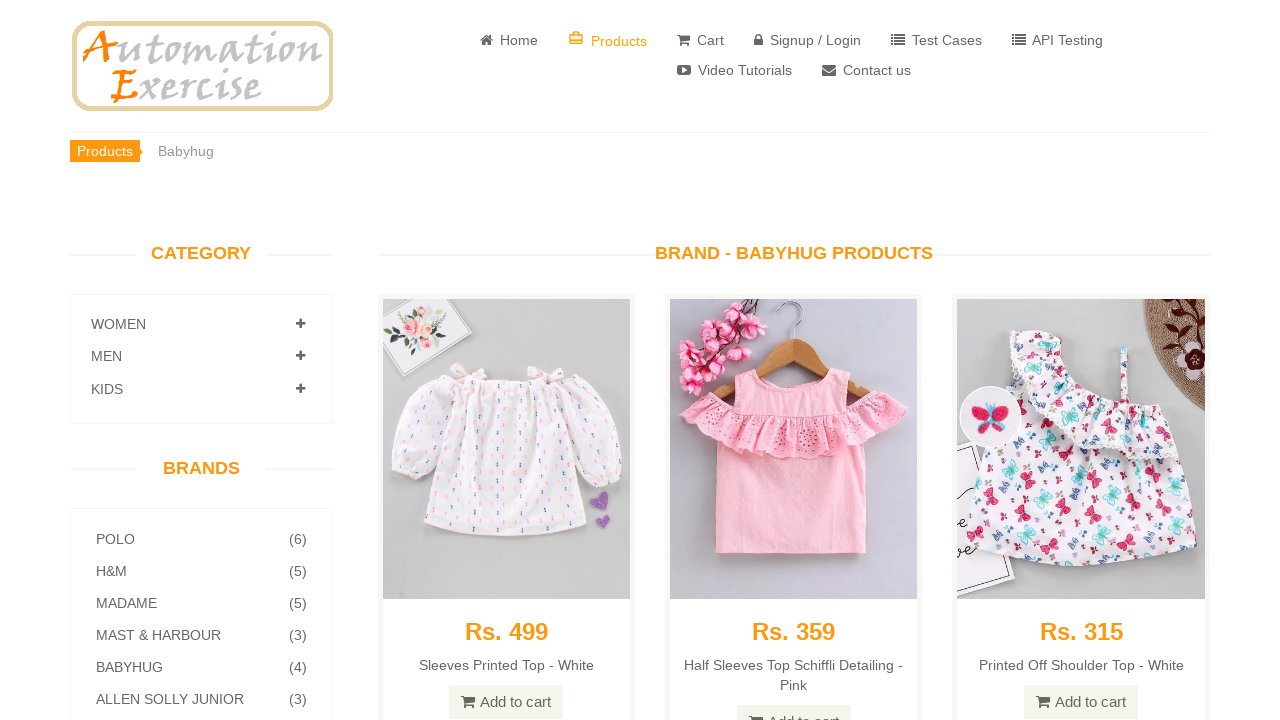